Tests that the login submit button on the CMS portal is clickable by locating it via ID and clicking it

Starting URL: https://portal.cms.gov/portal/

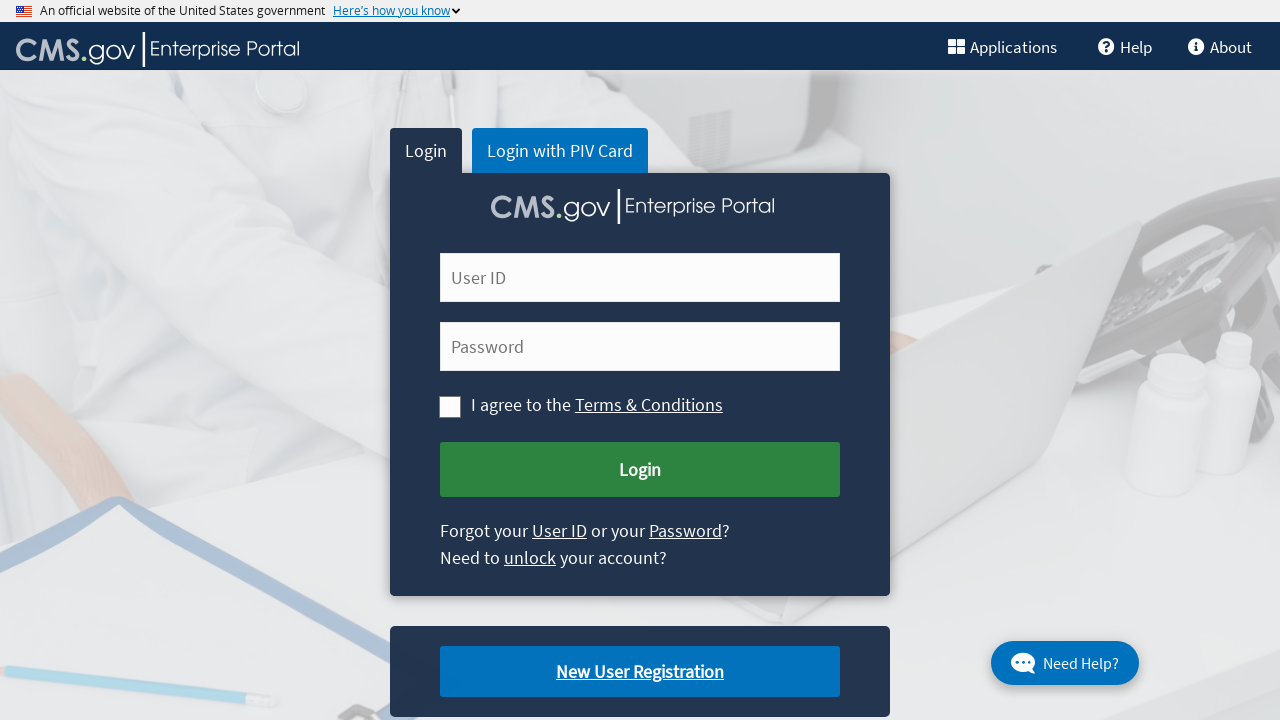

Clicked the login submit button by ID (cms-login-submit) at (640, 470) on #cms-login-submit
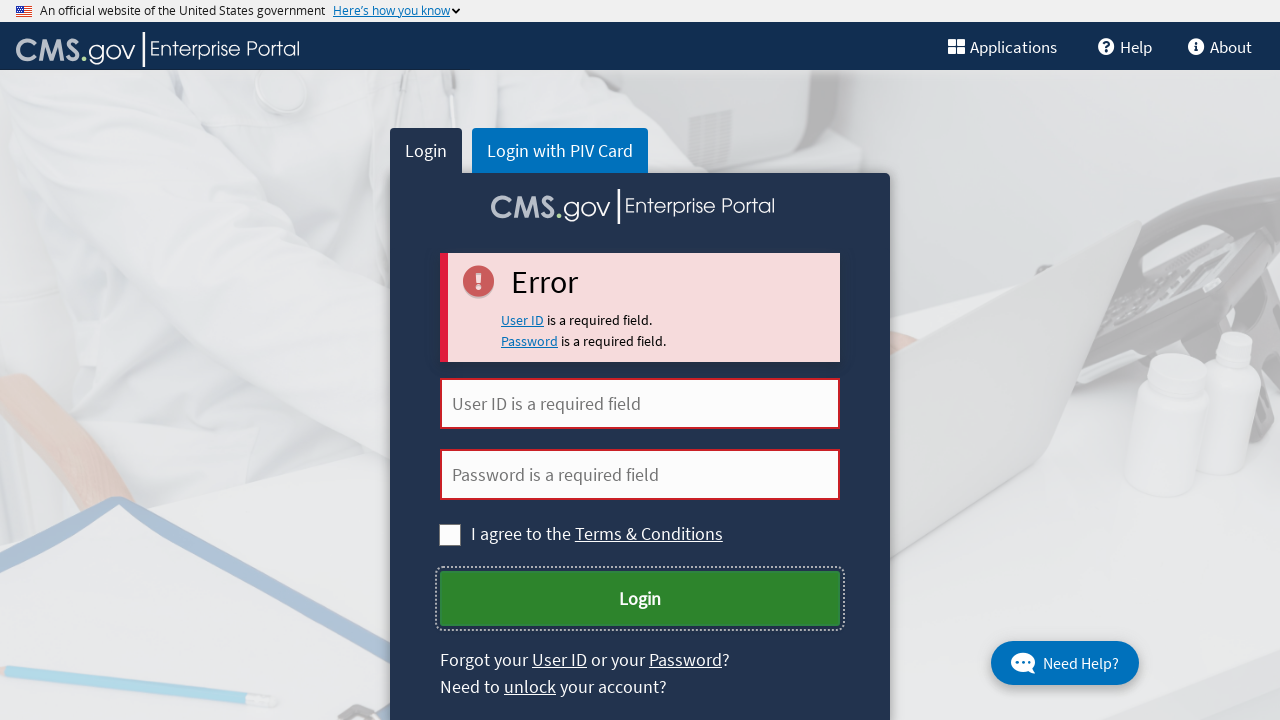

Waited 2 seconds for navigation or response after login button click
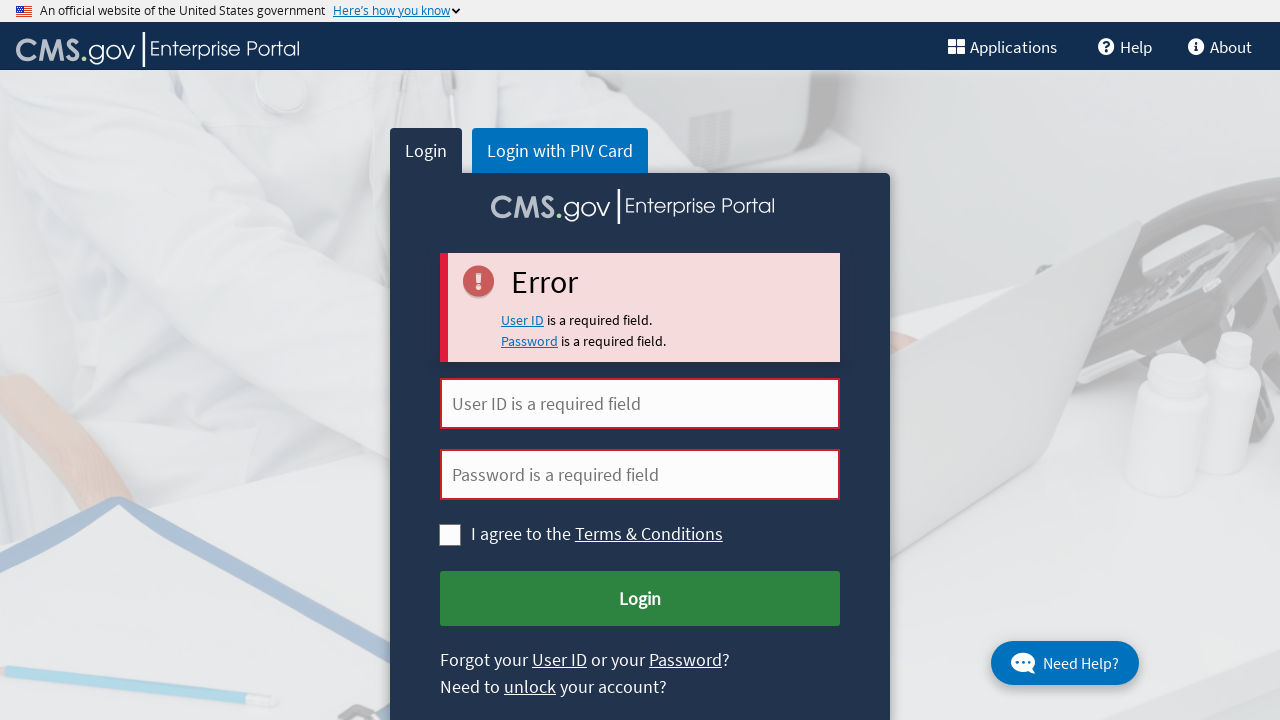

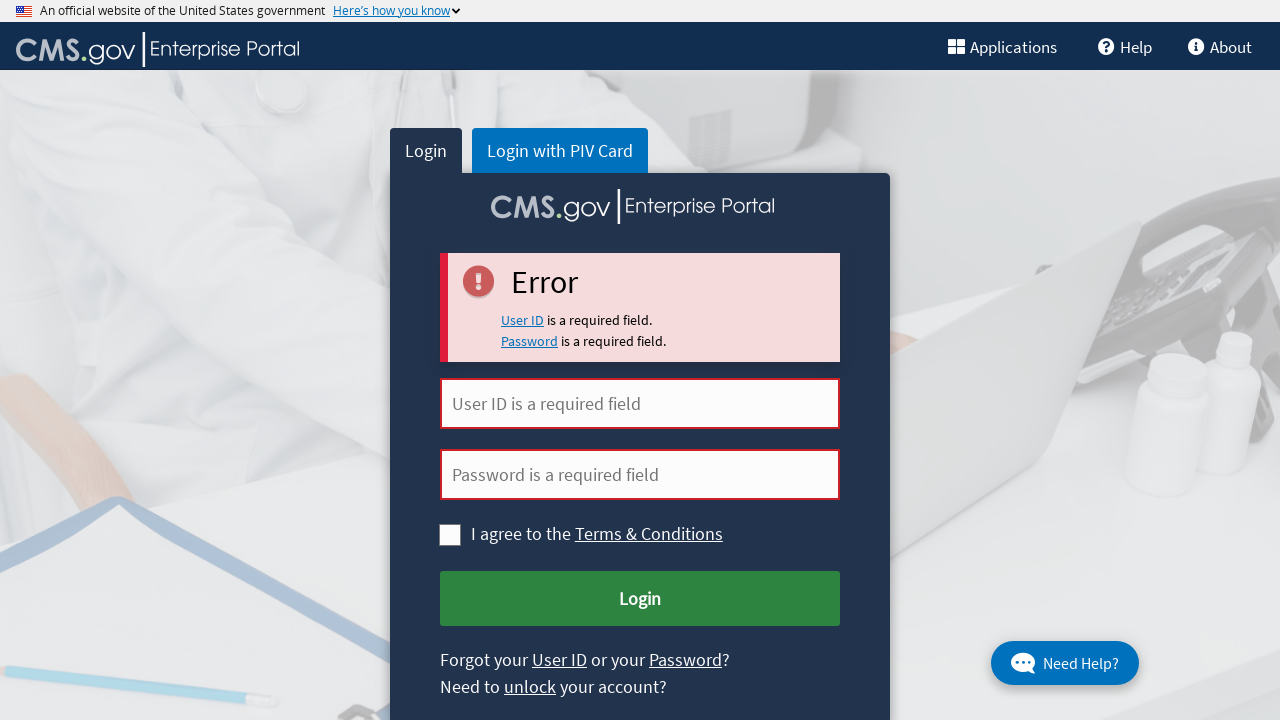